Tests page scrolling functionality on the Selenium website by simulating Page Down and Page Up keyboard presses to scroll through the page content.

Starting URL: https://www.selenium.dev/

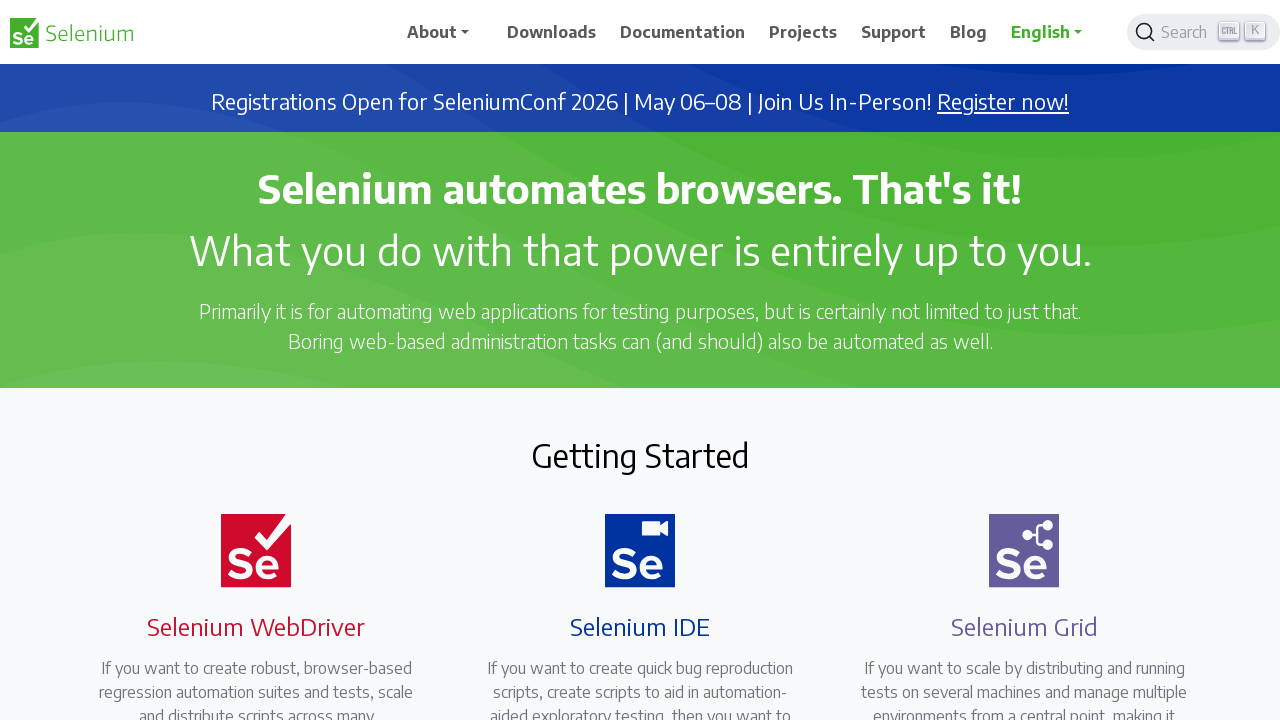

Navigated to Selenium website homepage
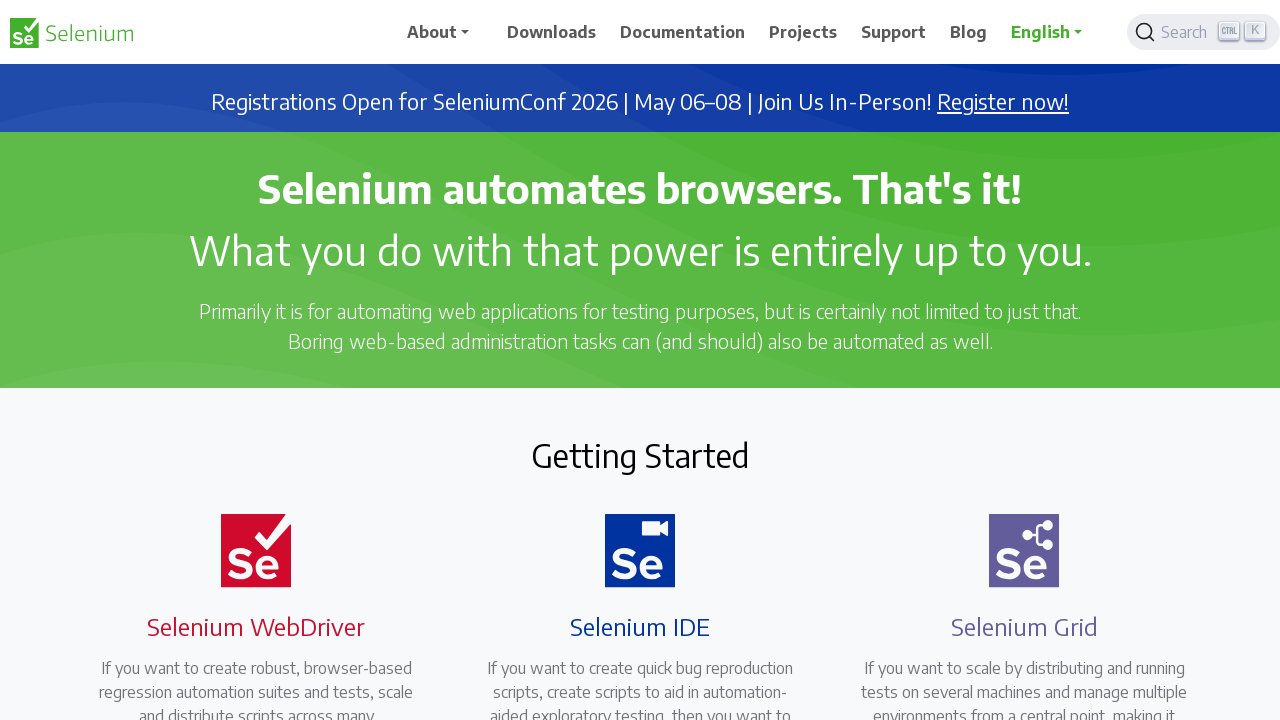

Pressed Page Down to scroll down the page
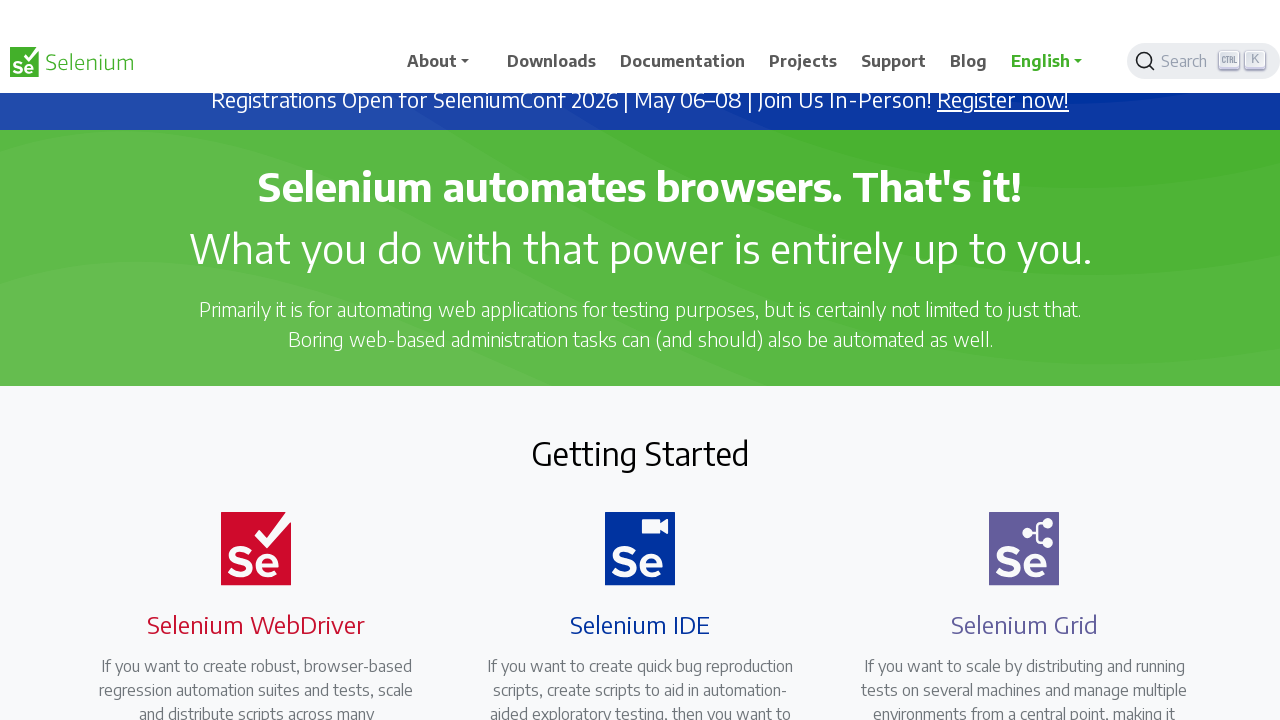

Pressed Page Up to scroll back up the page
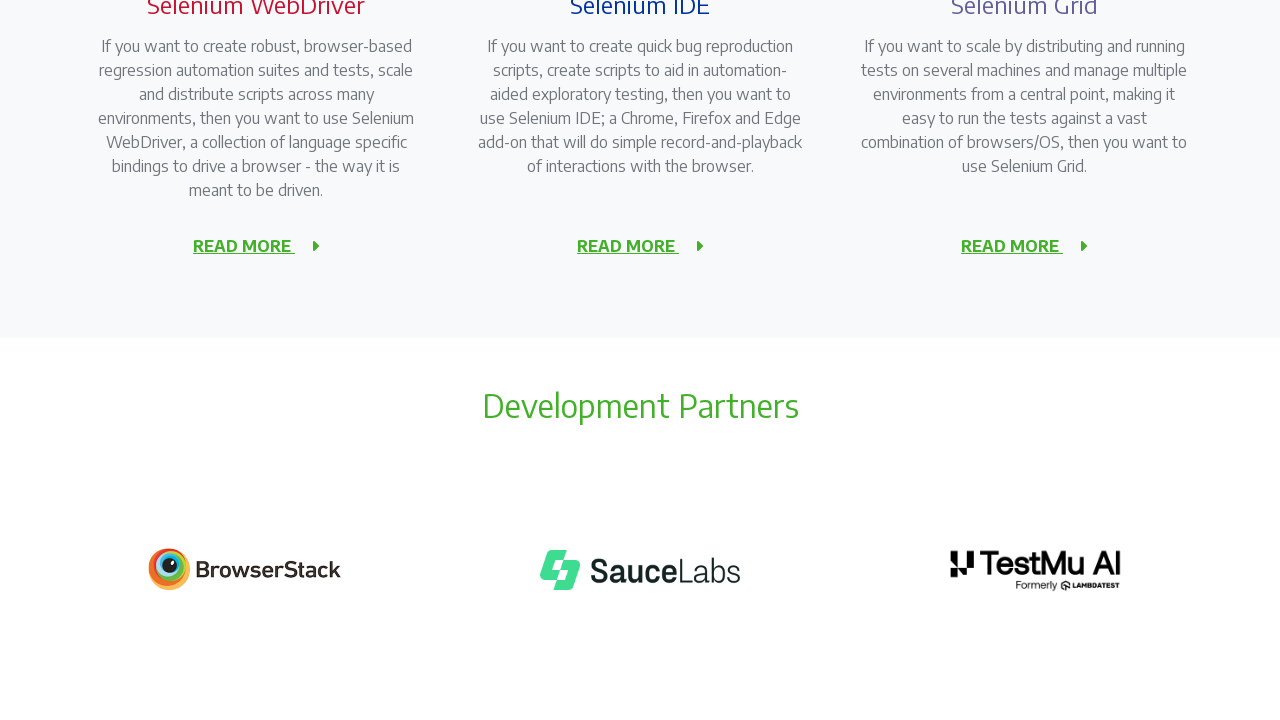

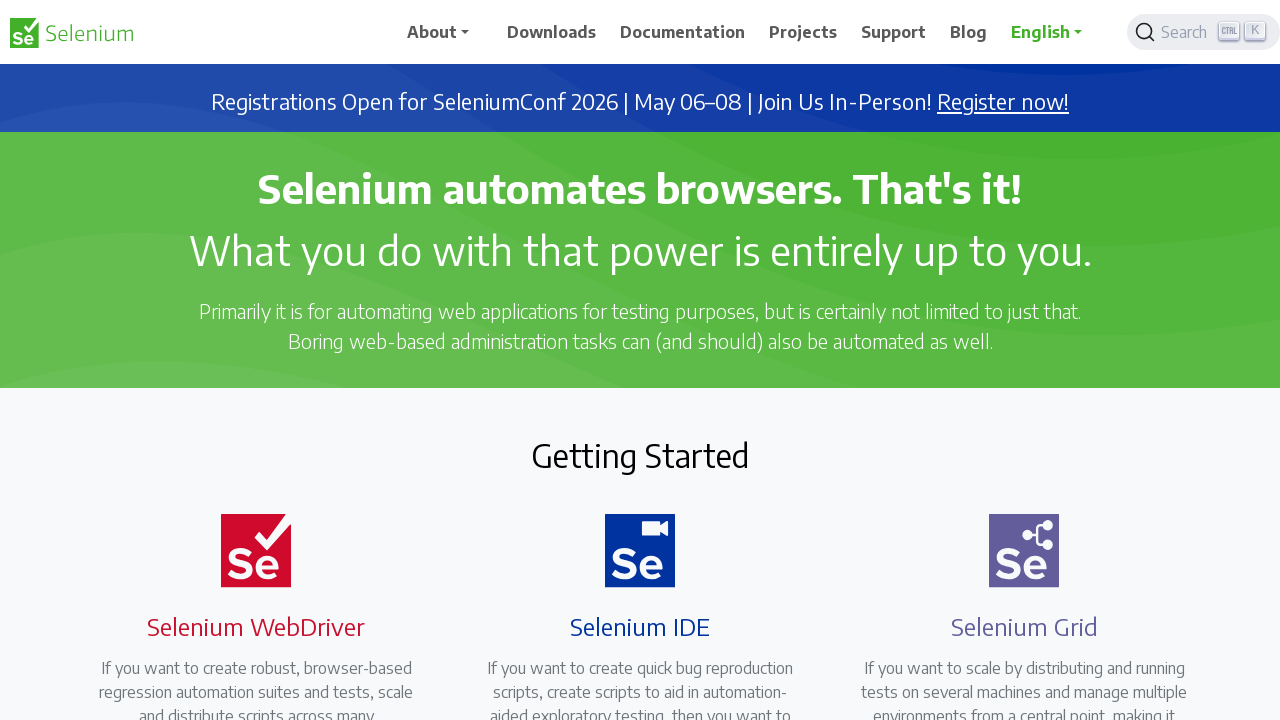